Tests multiple window handling by clicking a link to open a new browser window, switching to the child window to verify its content, then switching back to the parent window to verify its content.

Starting URL: http://the-internet.herokuapp.com/

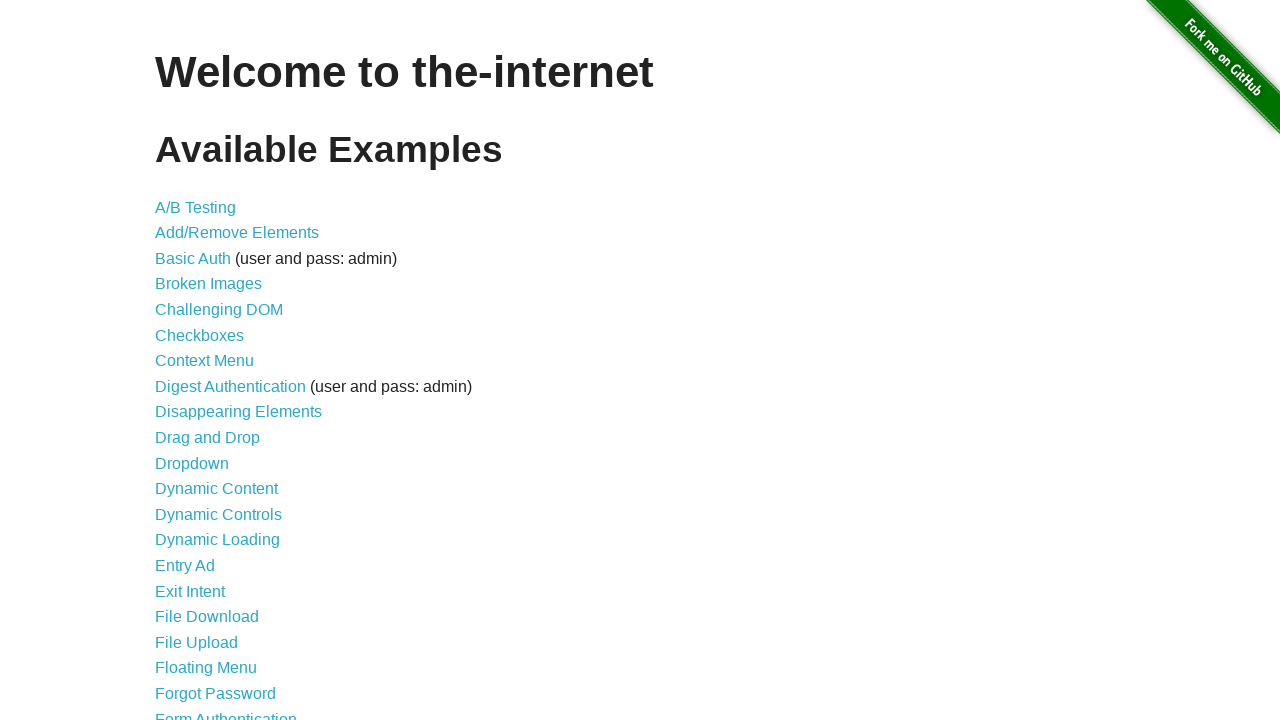

Clicked 'Multiple Windows' link to navigate to windows handling page at (218, 369) on a[href='/windows']
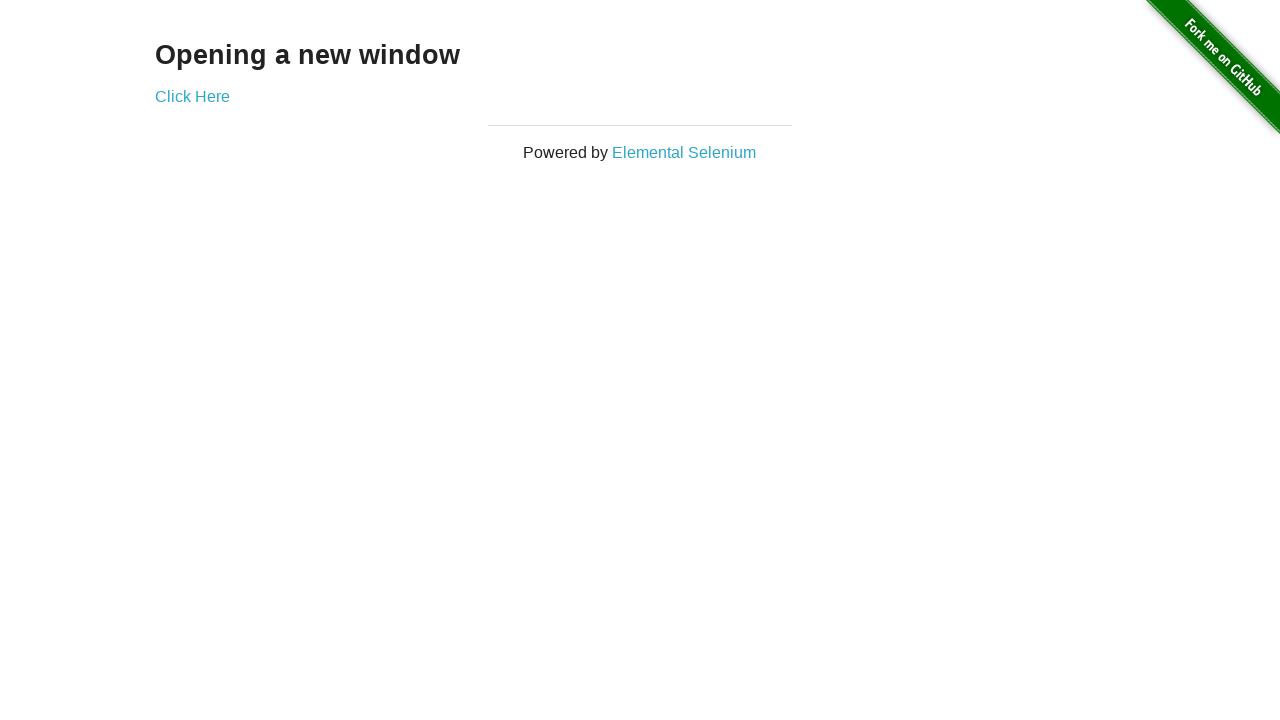

Clicked 'Click Here' link to open new browser window at (192, 96) on text=Click Here
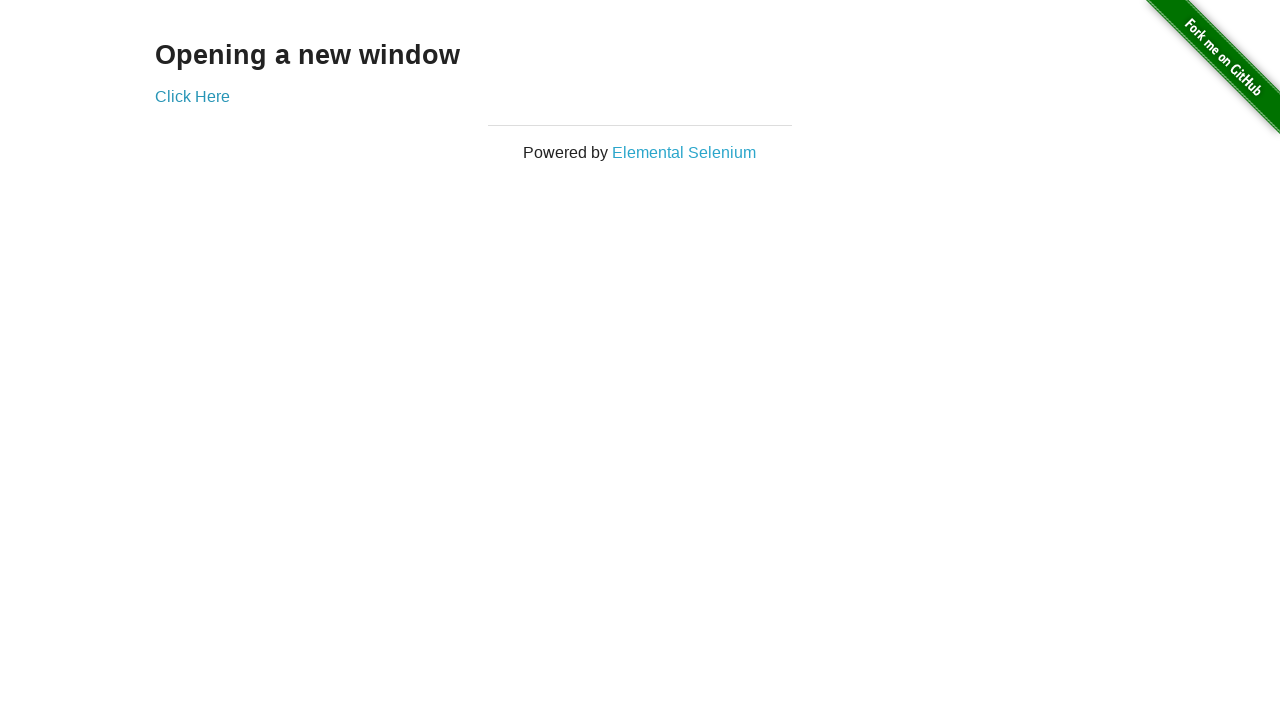

Child window opened and loaded
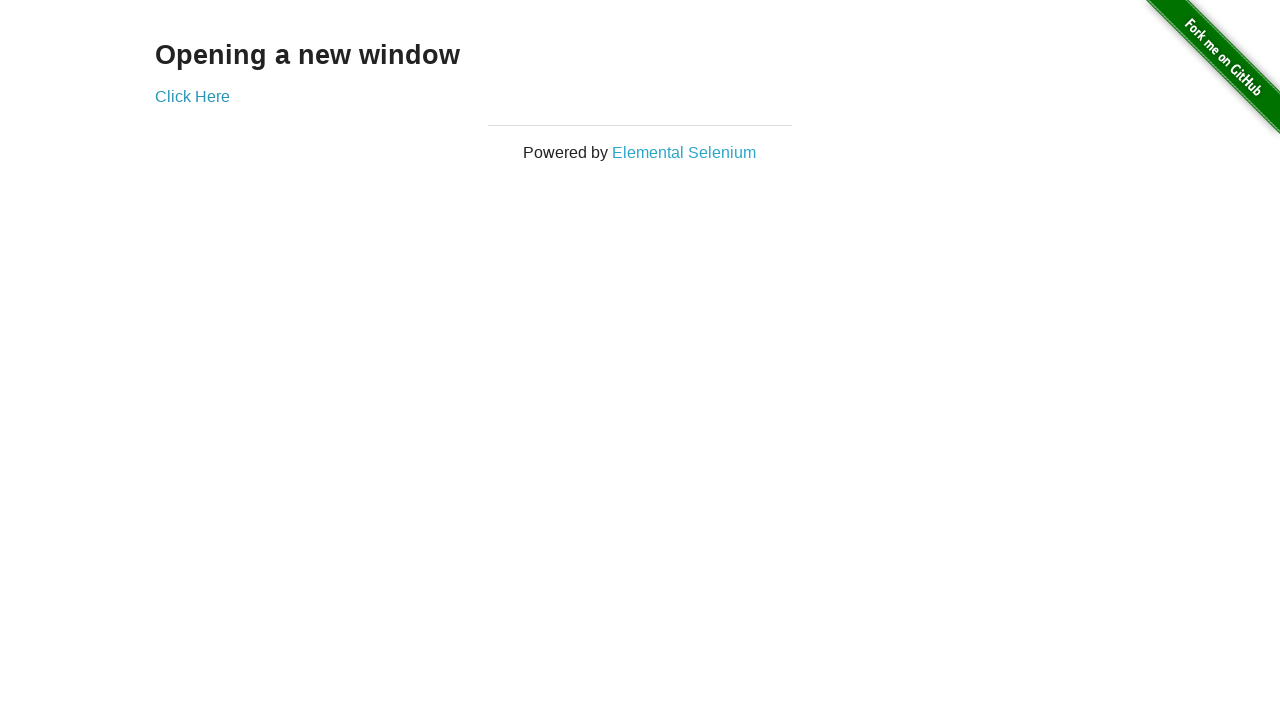

Verified child window content - h3 element found
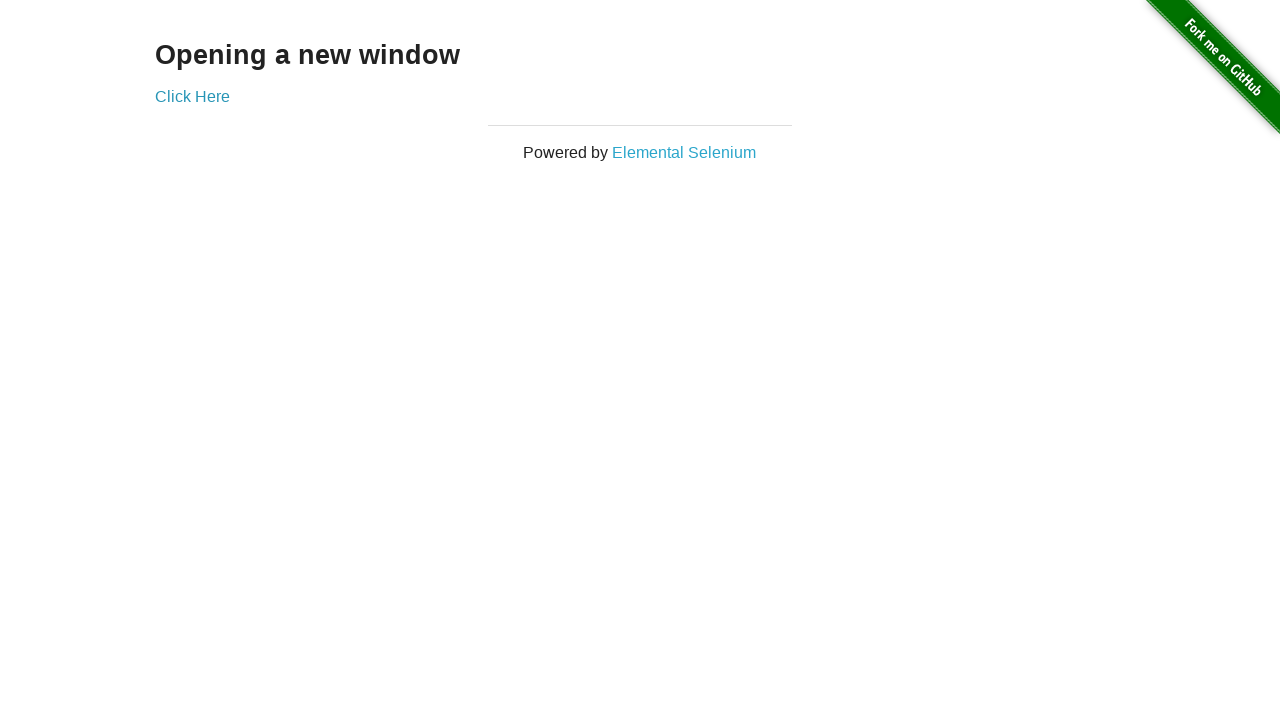

Closed child window
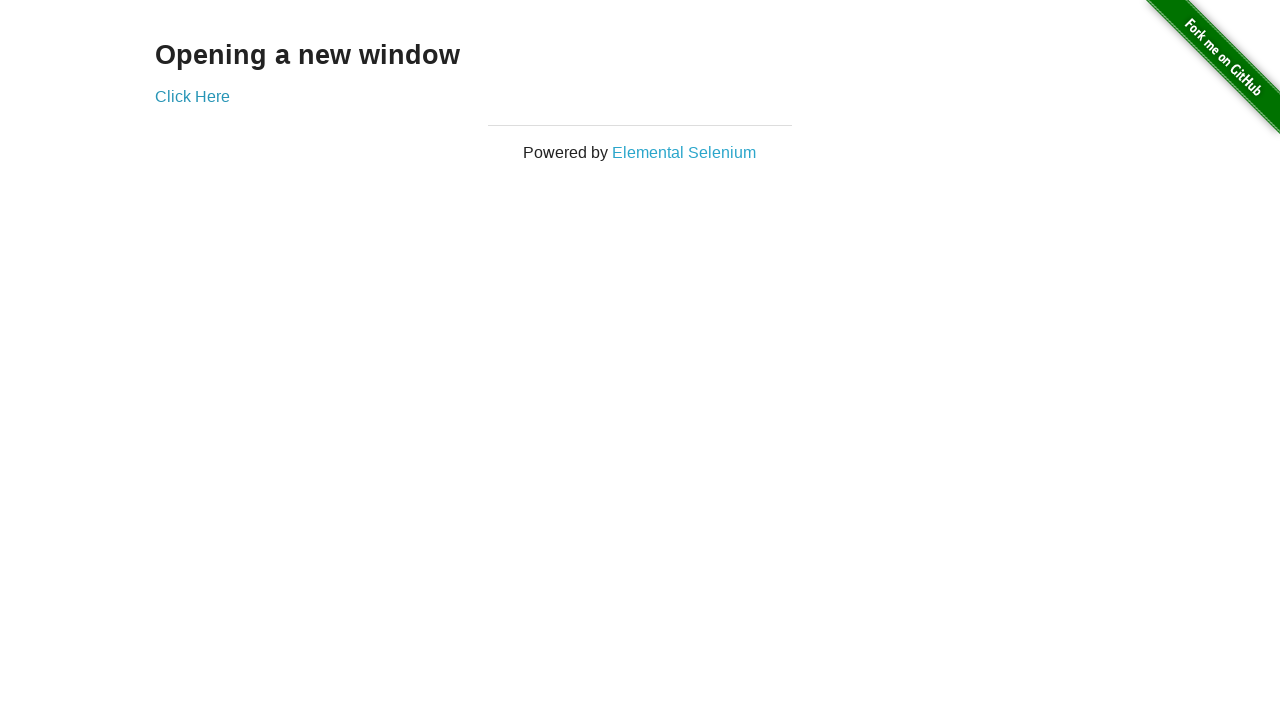

Switched back to parent window and verified h3 element exists
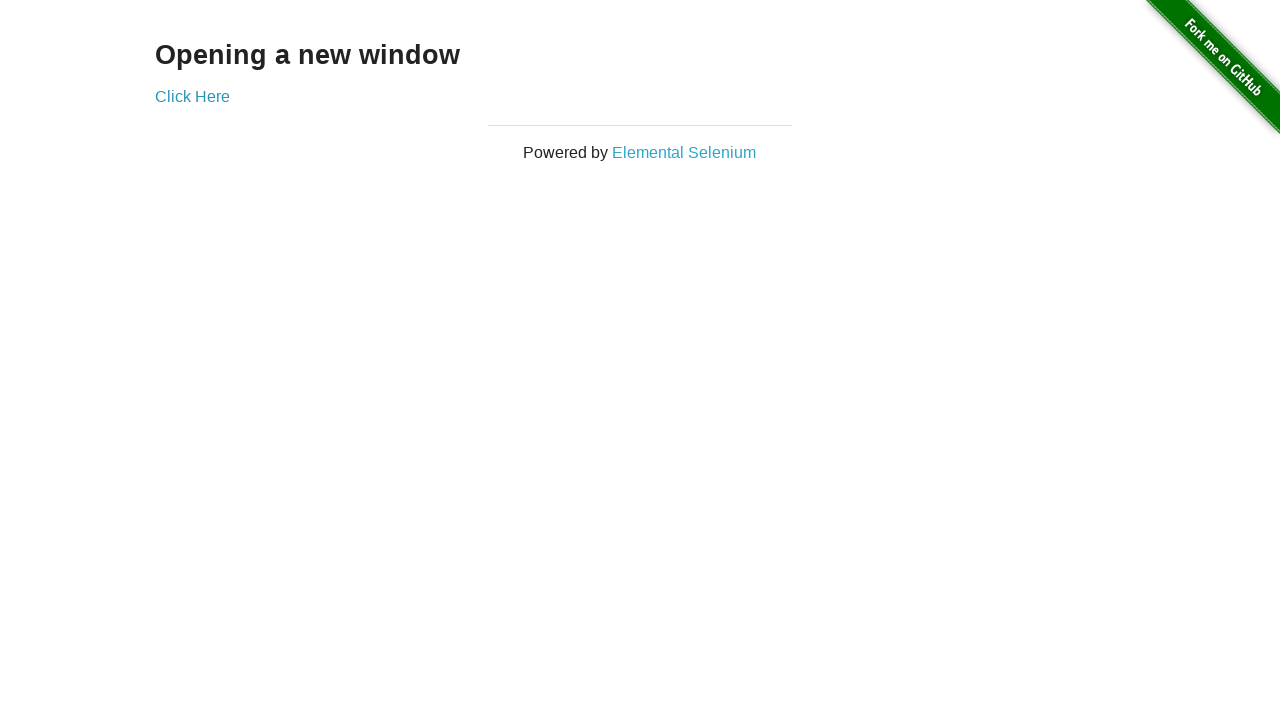

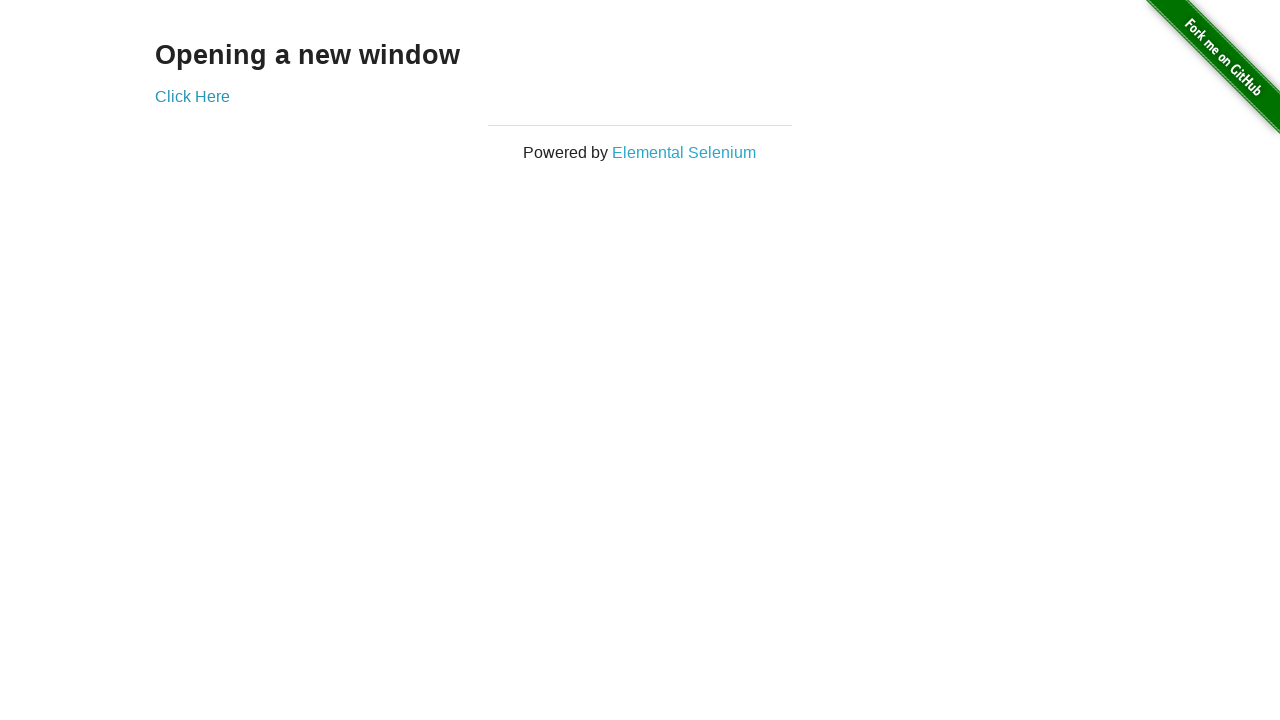